Tests that the complete all checkbox updates state when individual items are completed or cleared

Starting URL: https://demo.playwright.dev/todomvc

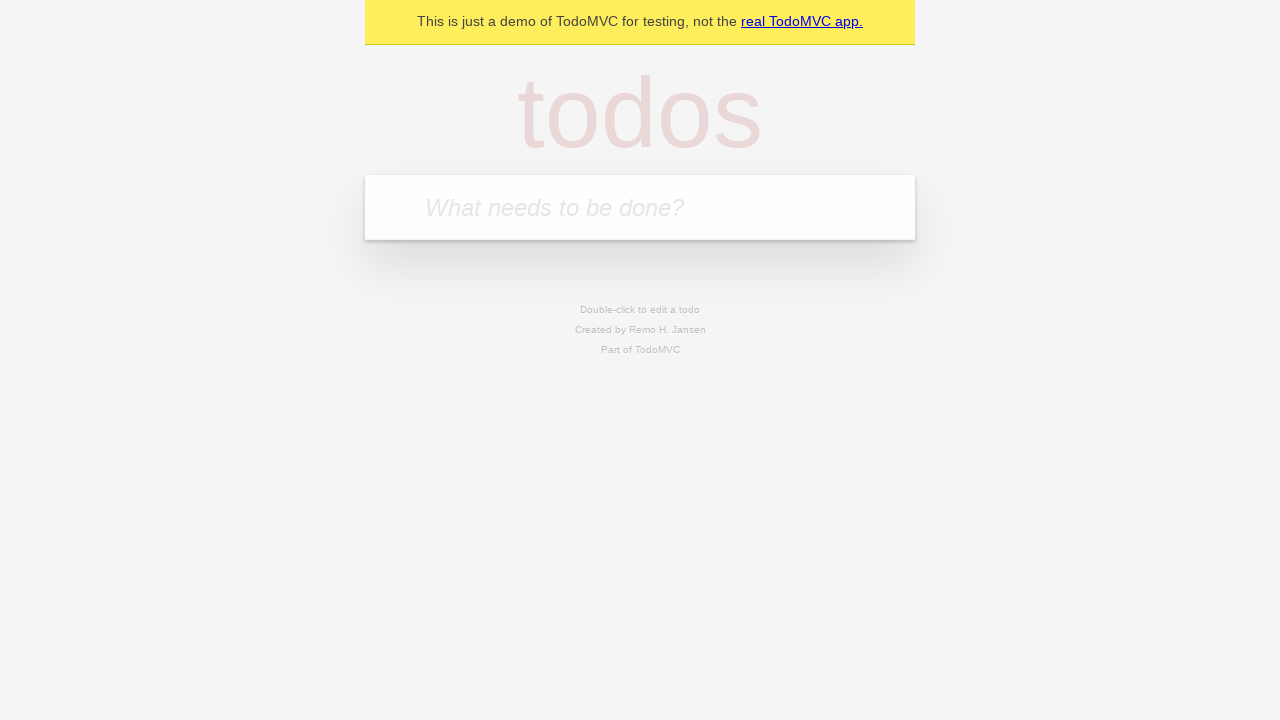

Filled todo input with 'buy some cheese' on internal:attr=[placeholder="What needs to be done?"i]
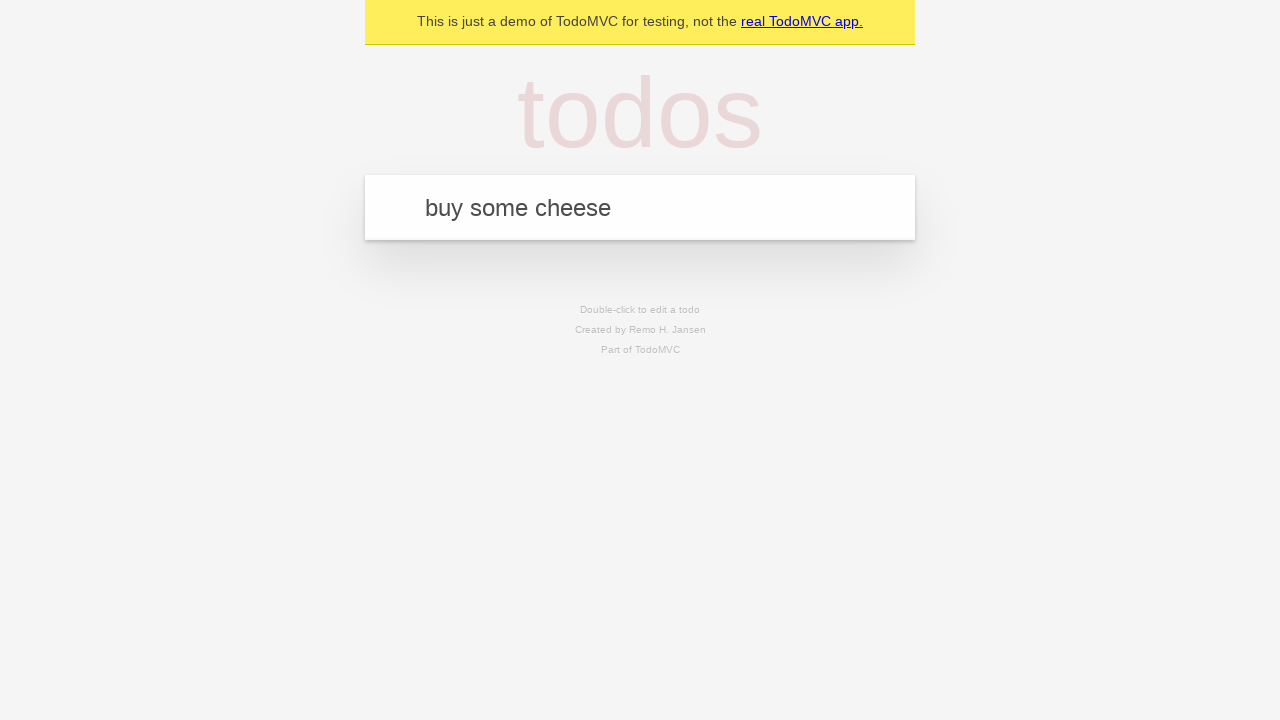

Pressed Enter to add todo 'buy some cheese' on internal:attr=[placeholder="What needs to be done?"i]
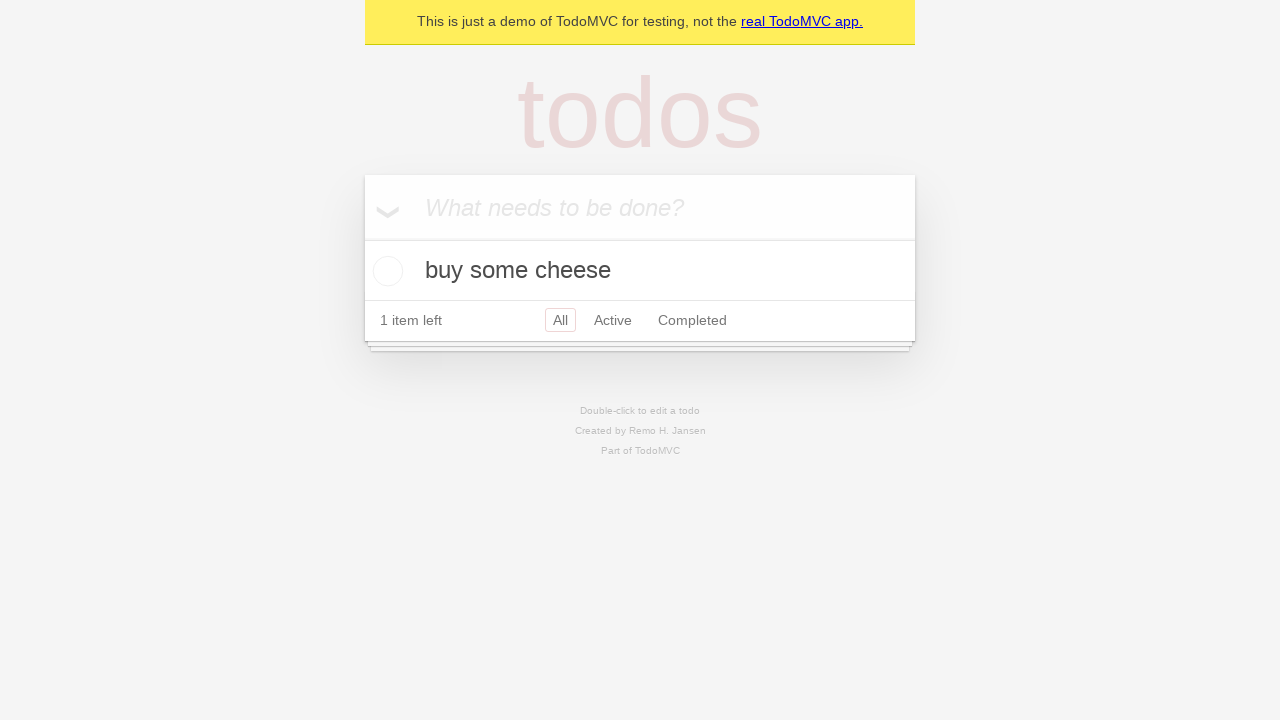

Filled todo input with 'feed the cat' on internal:attr=[placeholder="What needs to be done?"i]
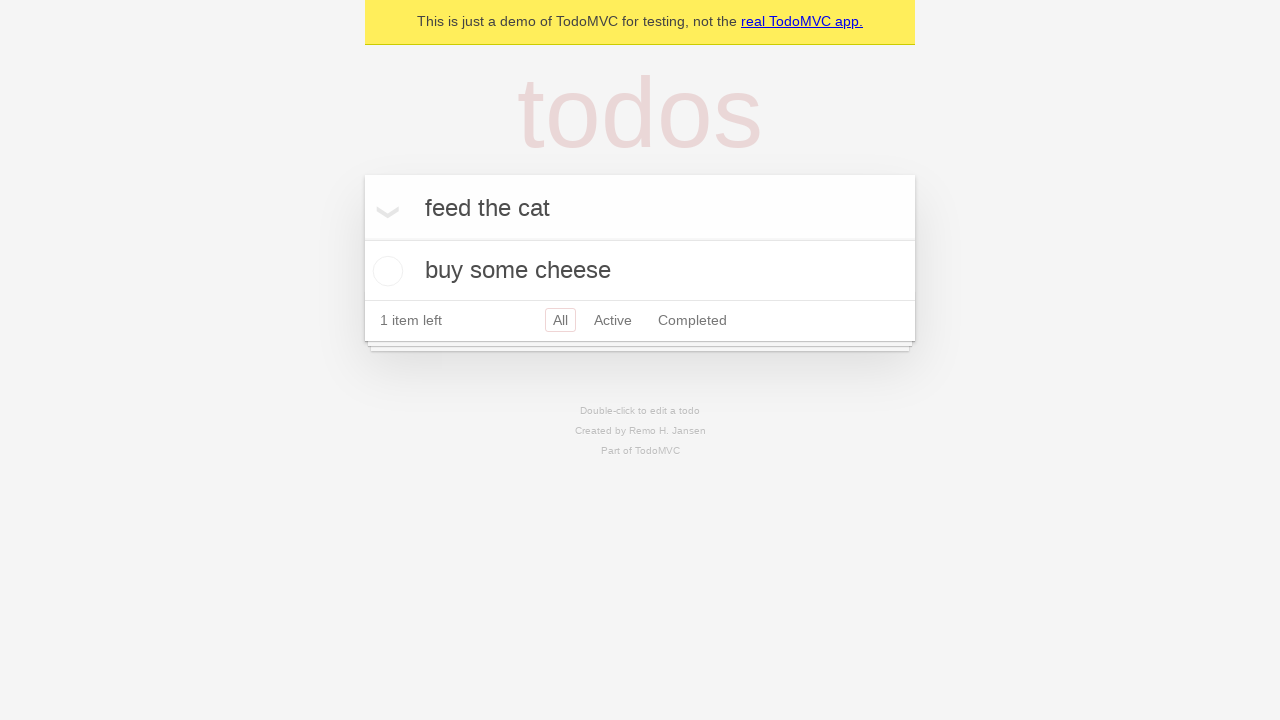

Pressed Enter to add todo 'feed the cat' on internal:attr=[placeholder="What needs to be done?"i]
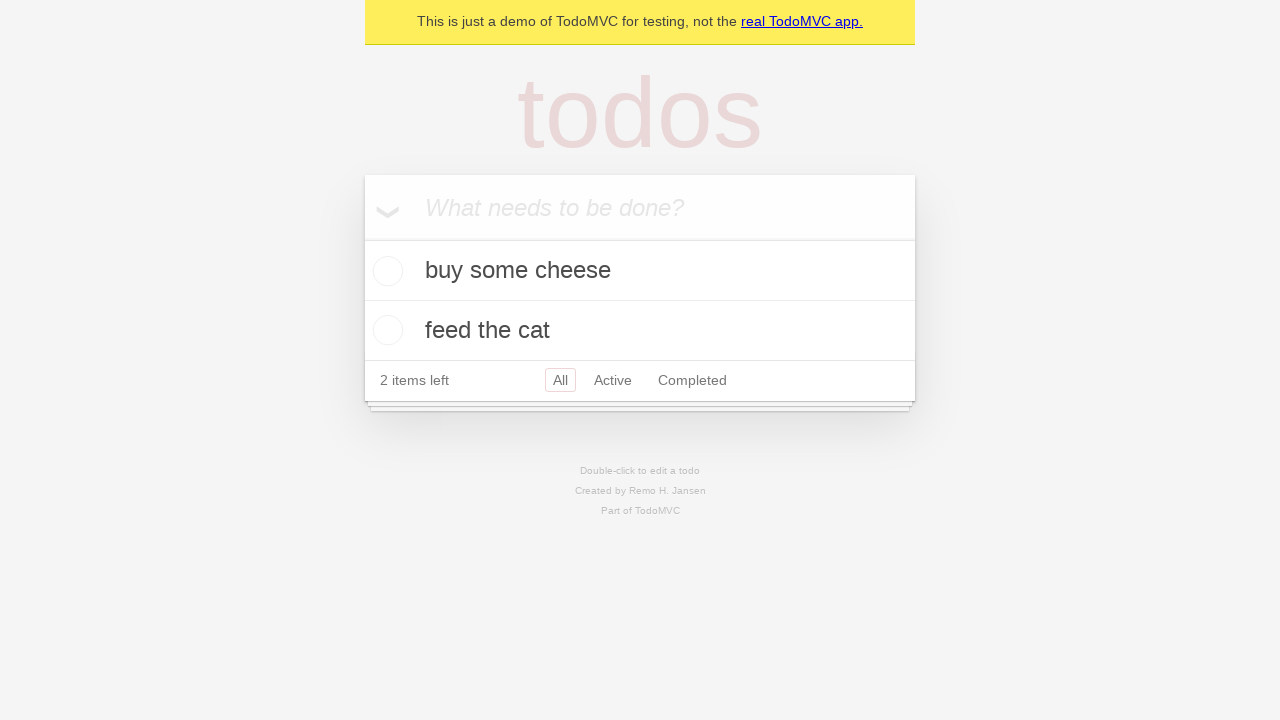

Filled todo input with 'book a doctors appointment' on internal:attr=[placeholder="What needs to be done?"i]
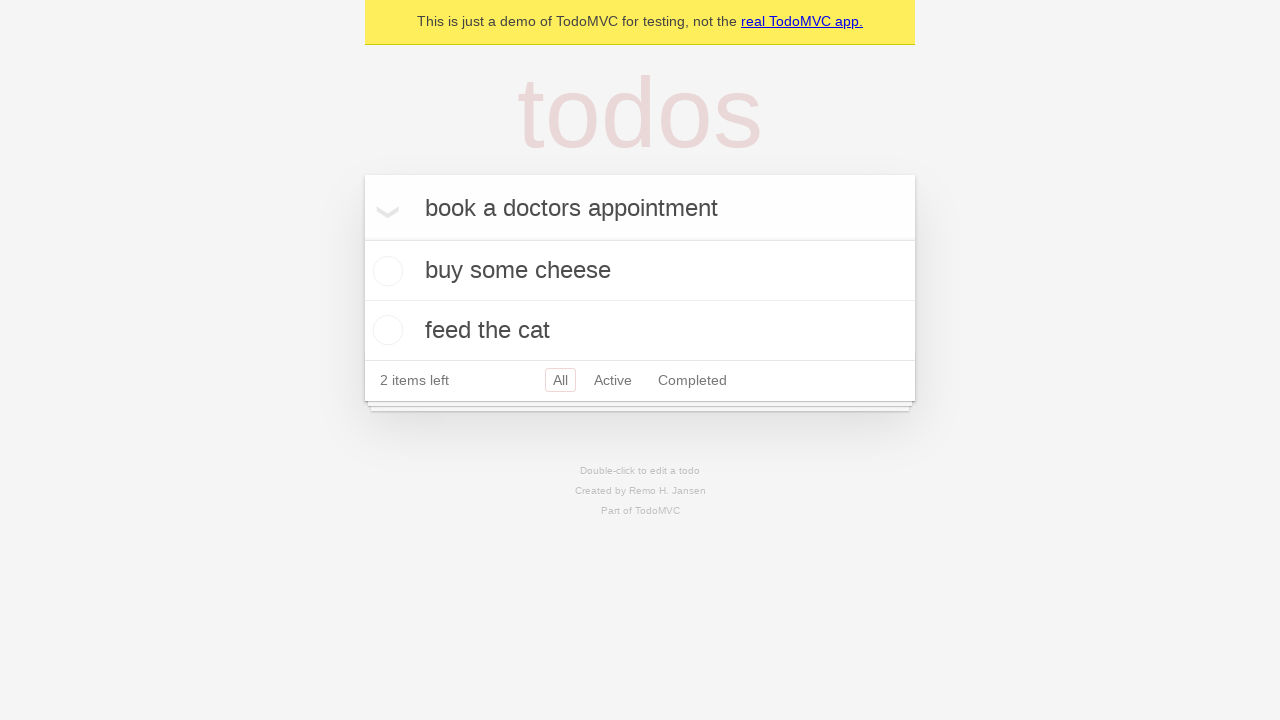

Pressed Enter to add todo 'book a doctors appointment' on internal:attr=[placeholder="What needs to be done?"i]
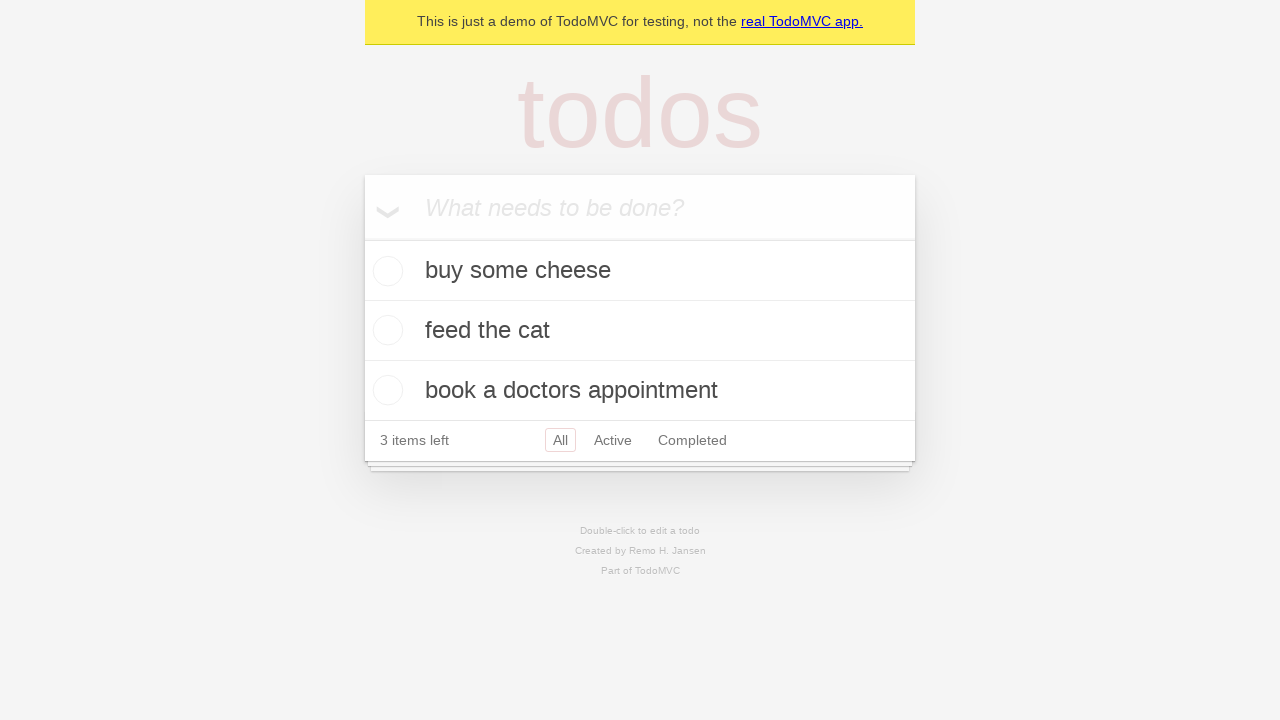

Checked the 'Mark all as complete' checkbox at (362, 238) on internal:label="Mark all as complete"i
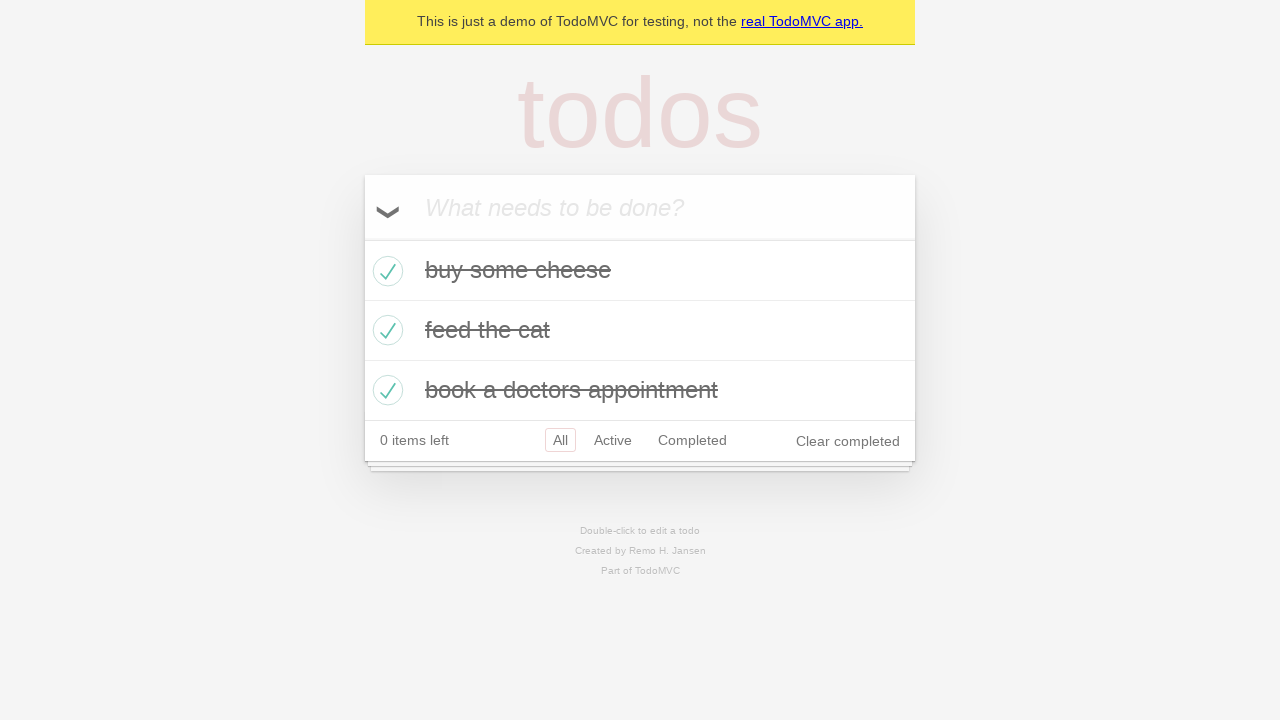

Unchecked the first todo item at (385, 271) on internal:testid=[data-testid="todo-item"s] >> nth=0 >> internal:role=checkbox
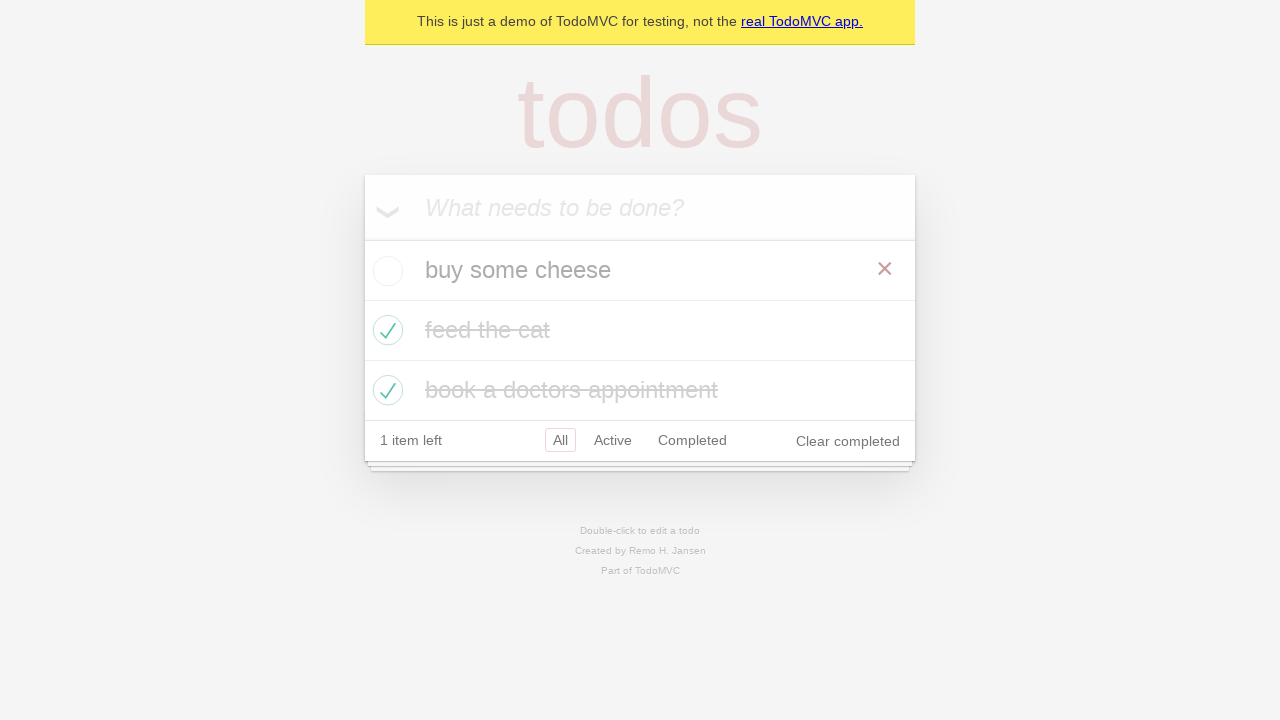

Checked the first todo item again at (385, 271) on internal:testid=[data-testid="todo-item"s] >> nth=0 >> internal:role=checkbox
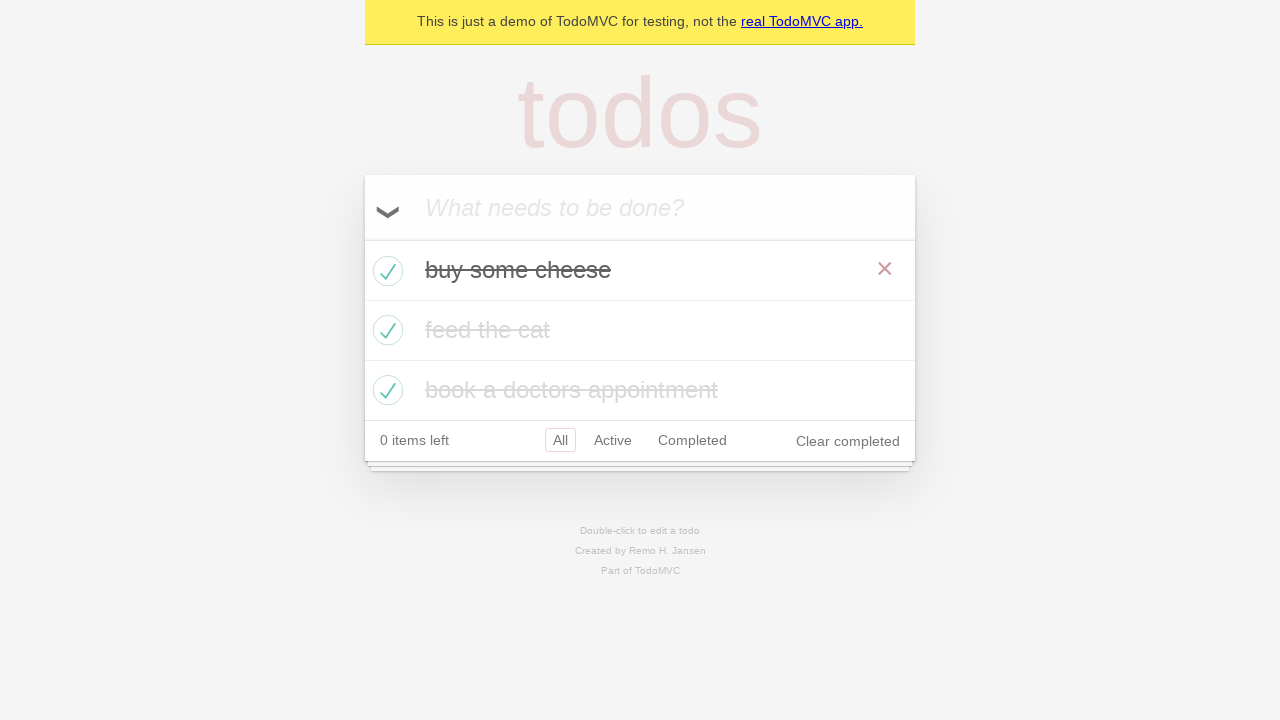

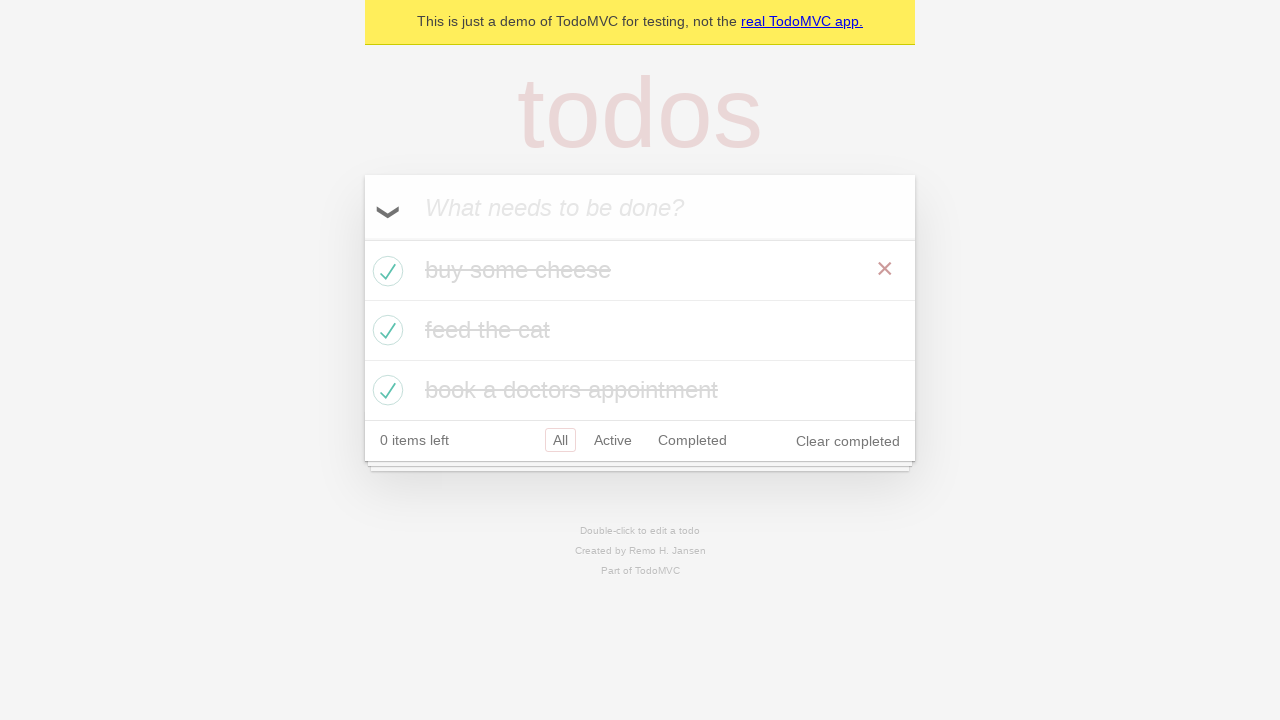